Tests explicit wait functionality by waiting for a price element to display "100", then clicking a book button, reading an input value, calculating a mathematical formula (log of |12*sin(x)|), entering the result, and clicking solve.

Starting URL: http://suninjuly.github.io/explicit_wait2.html

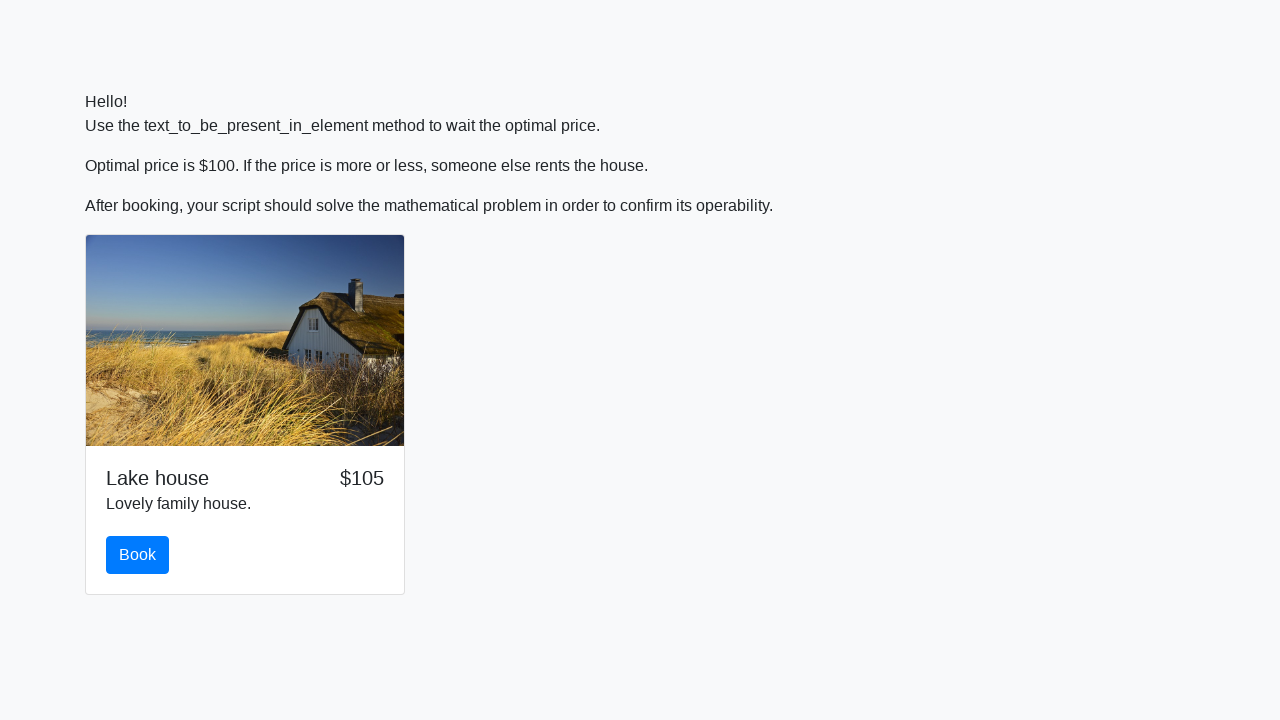

Waited for price element to display '100'
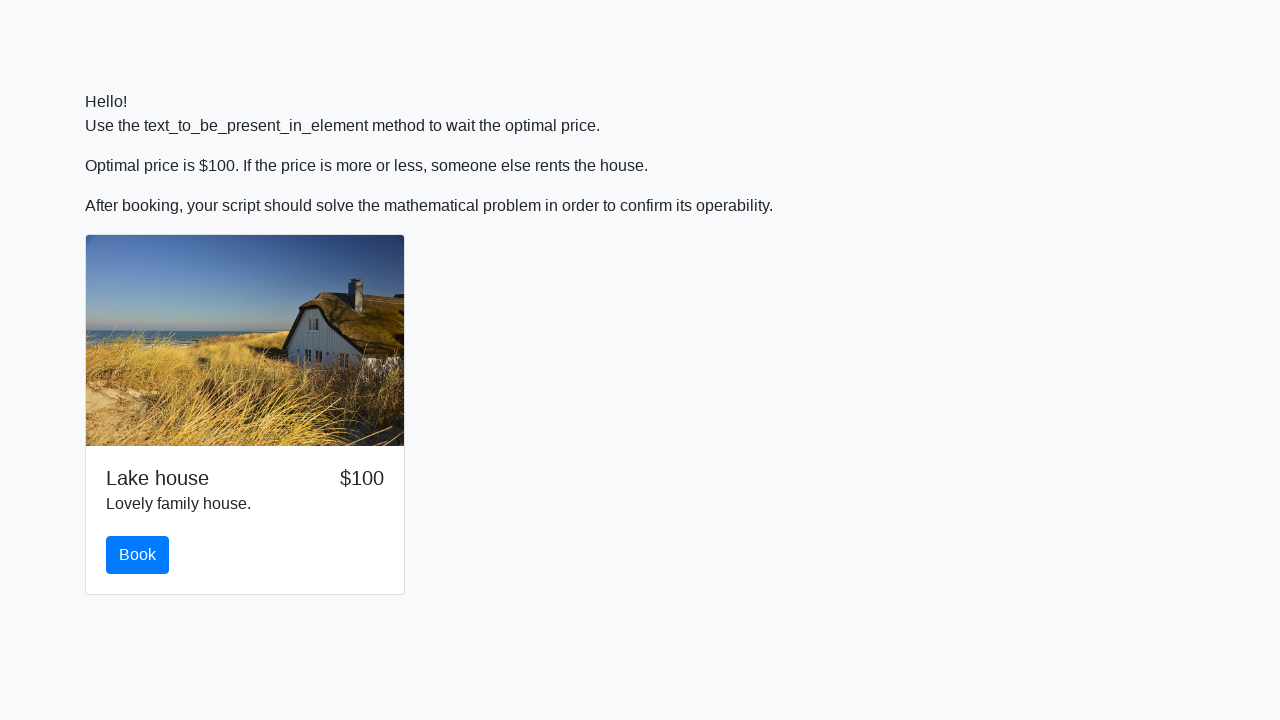

Clicked the book button at (138, 555) on #book
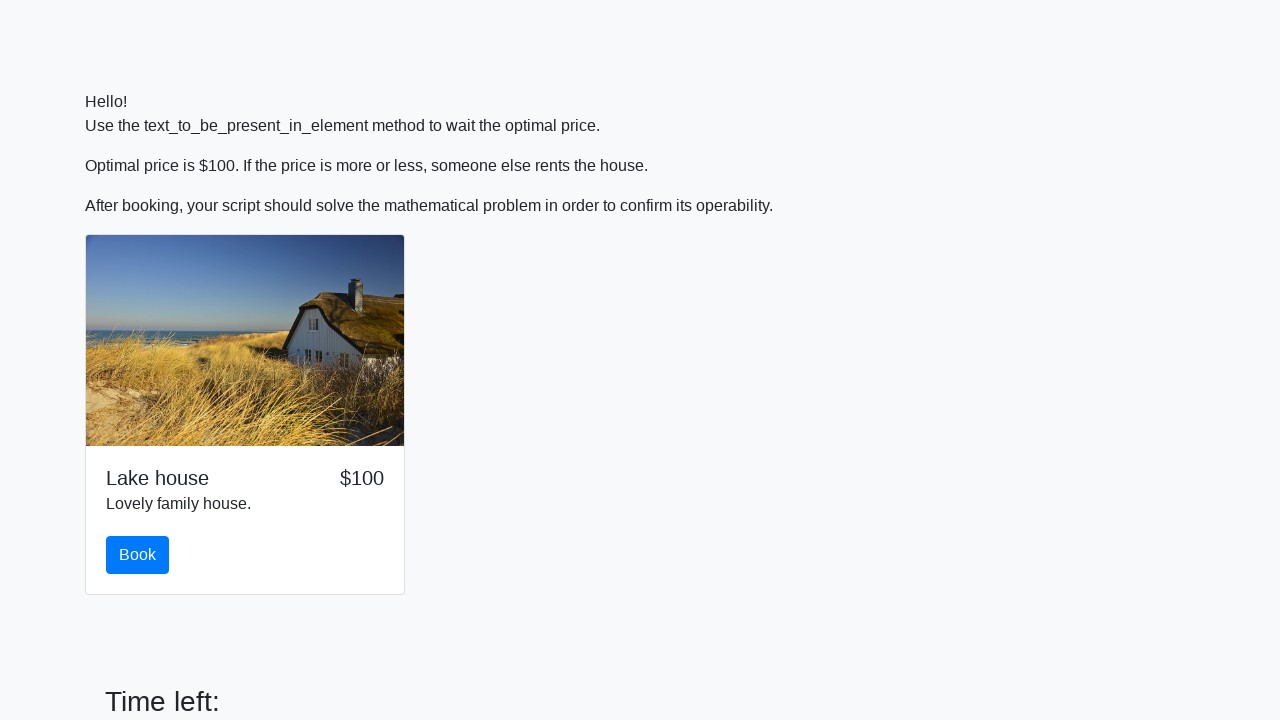

Retrieved input value: 872
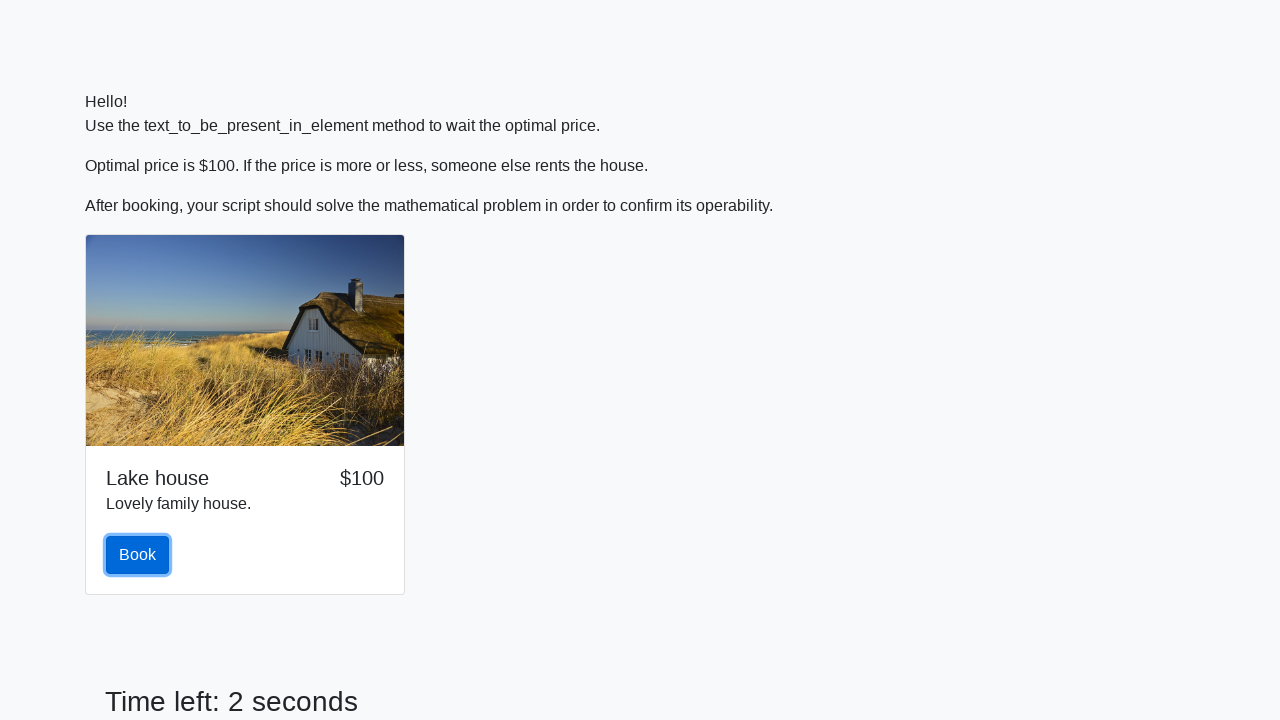

Filled answer field with calculated result: 2.463108691620524 on #answer
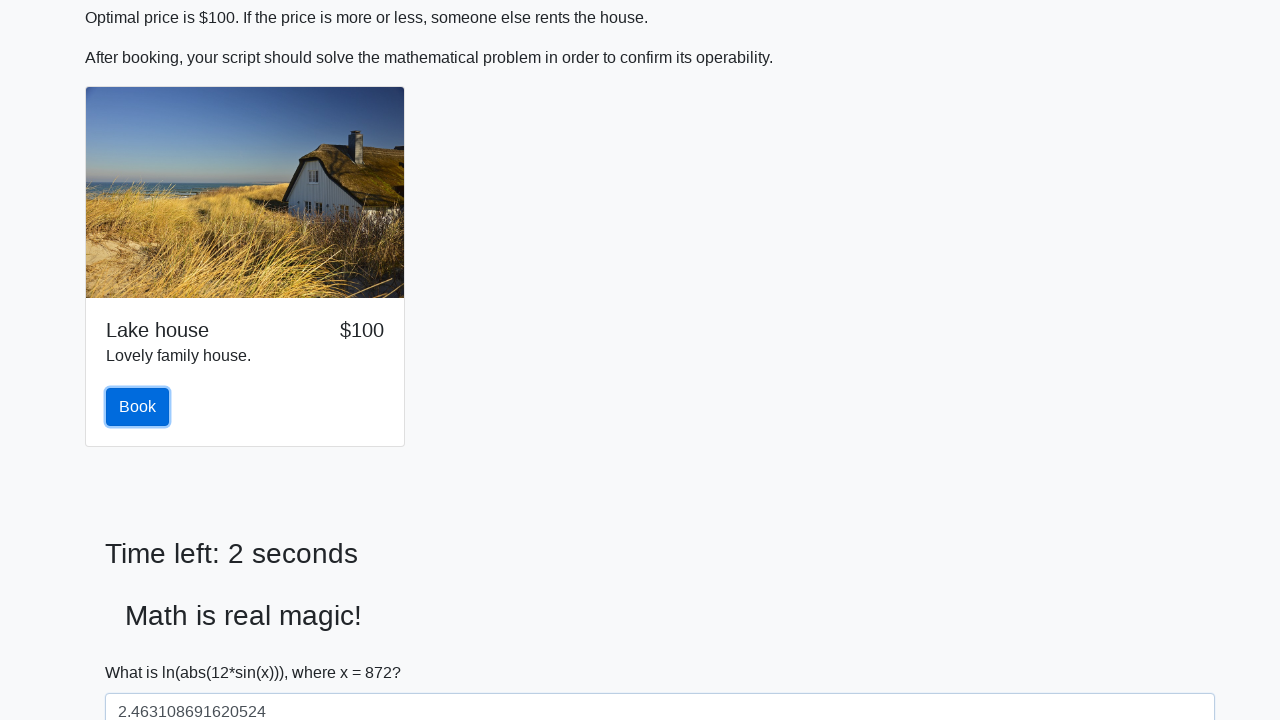

Clicked the solve button at (143, 651) on #solve
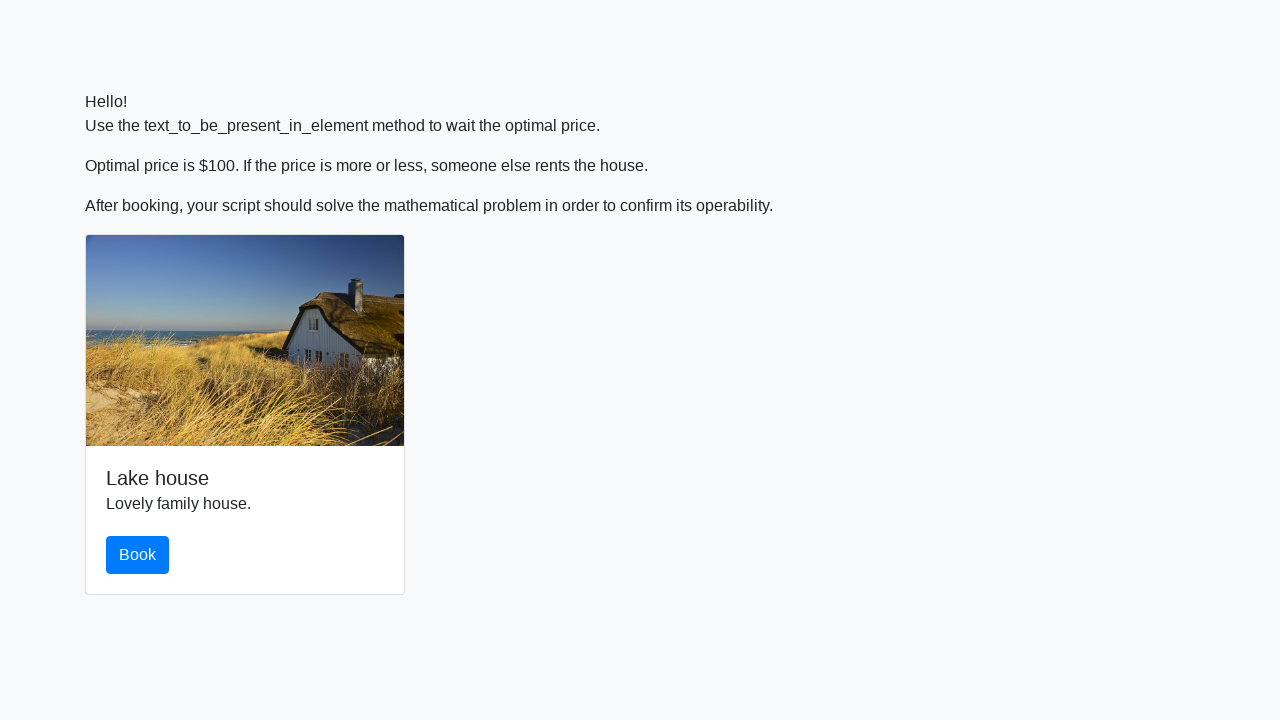

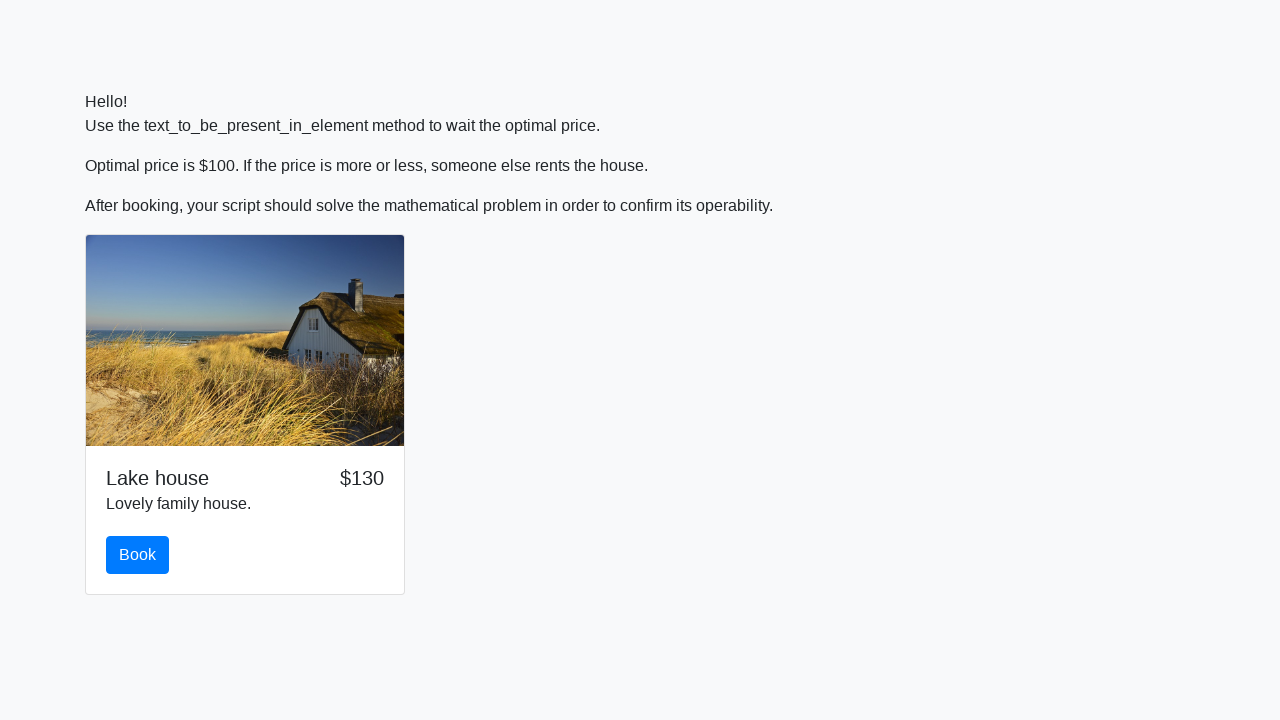